Tests navigation on demoqa.com by clicking on an interaction category icon and then navigating to the Practice Form page

Starting URL: https://demoqa.com/interaction

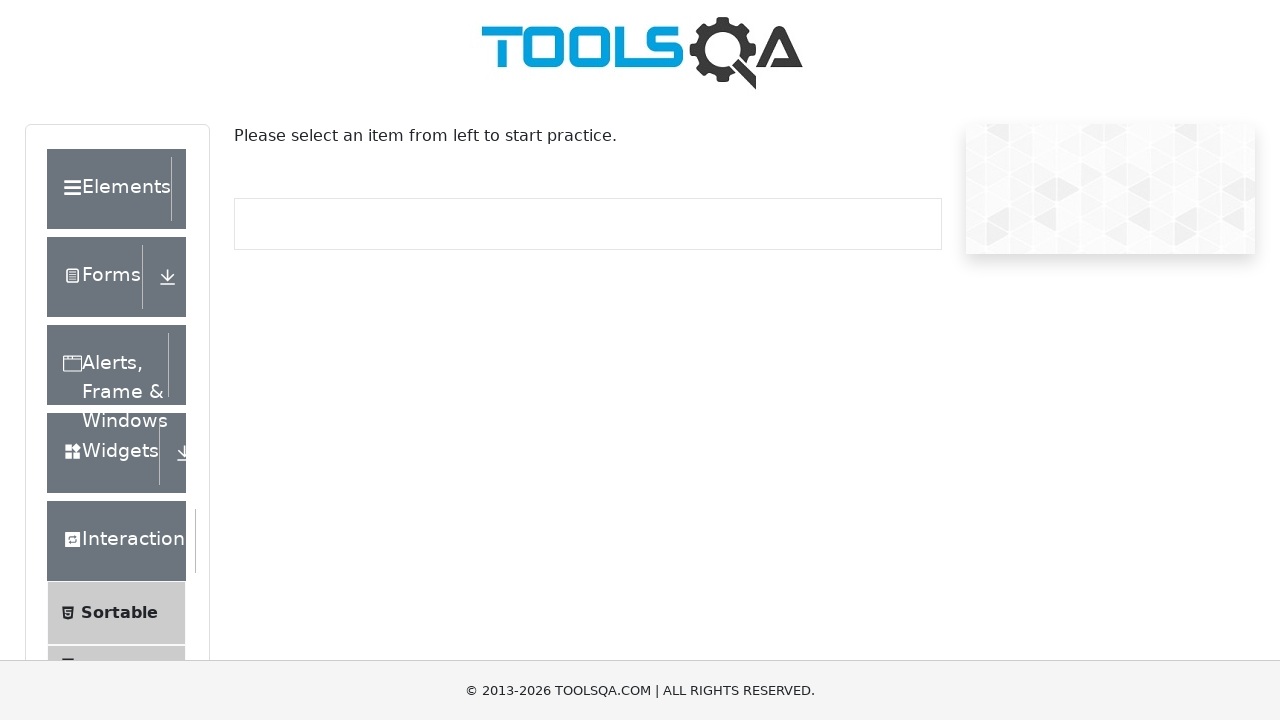

Clicked on the second interaction category icon at (168, 277) on (//div[@class='icon'])[2]
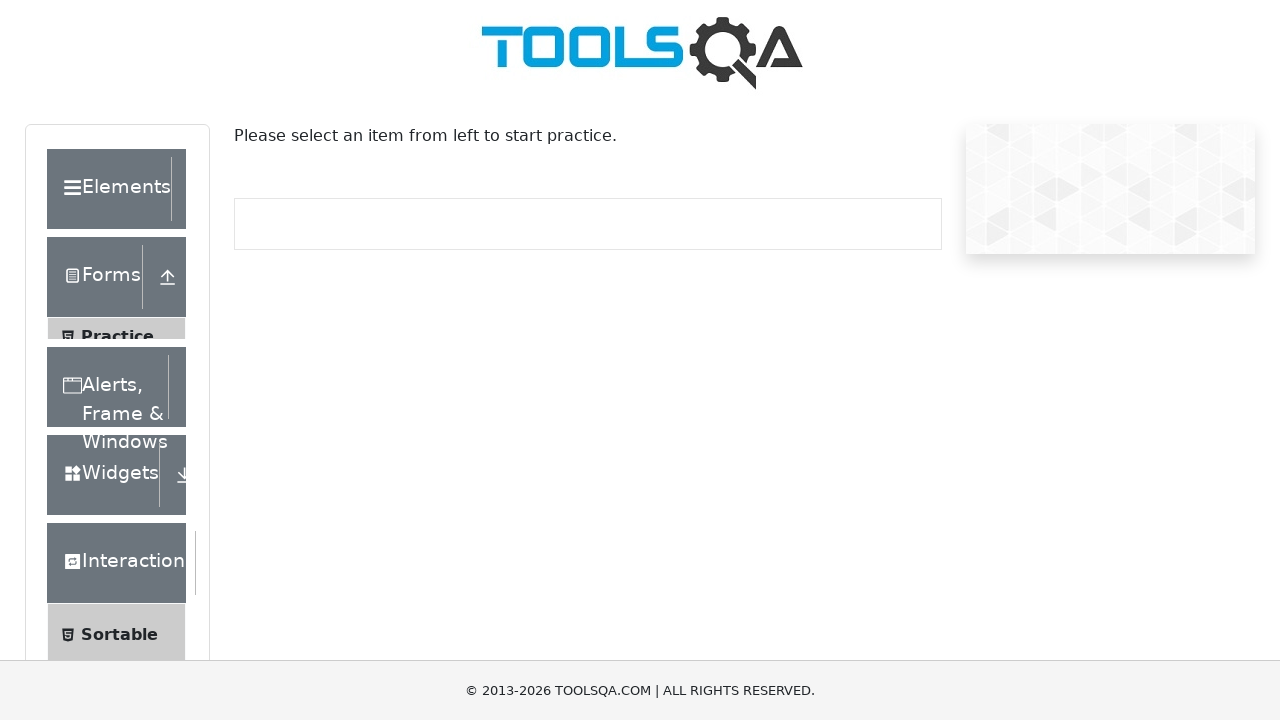

Clicked on Practice Form navigation link at (116, 349) on xpath=//li[contains(.,'Practice Form')]
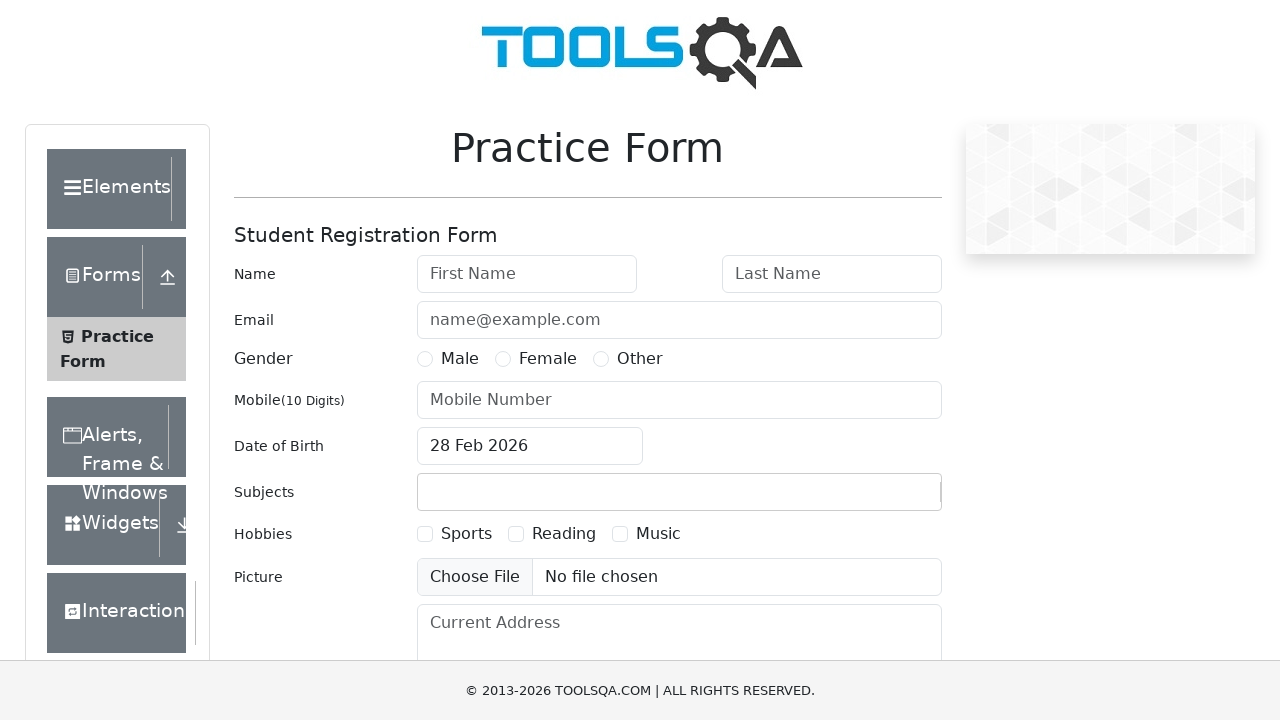

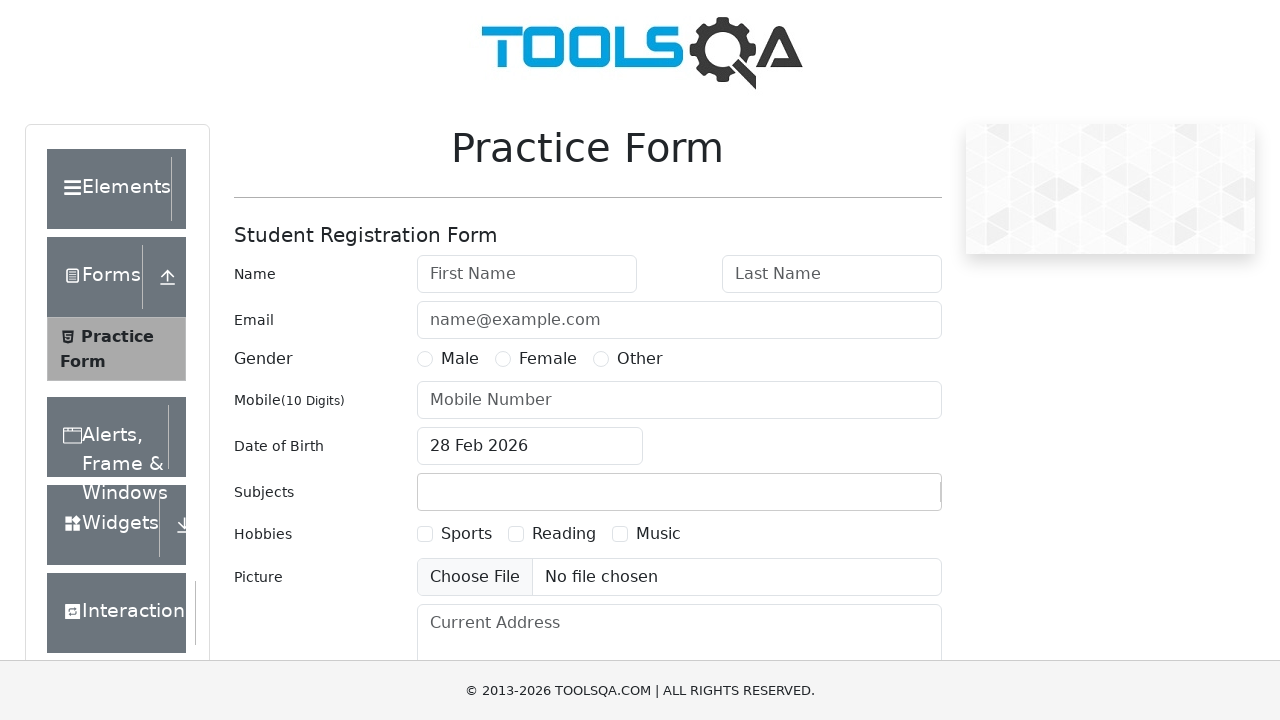